Tests dynamic loading functionality by navigating to a page with dynamically loaded content and waiting for the finish text element to appear

Starting URL: https://practice.cydeo.com/dynamic_loading/4

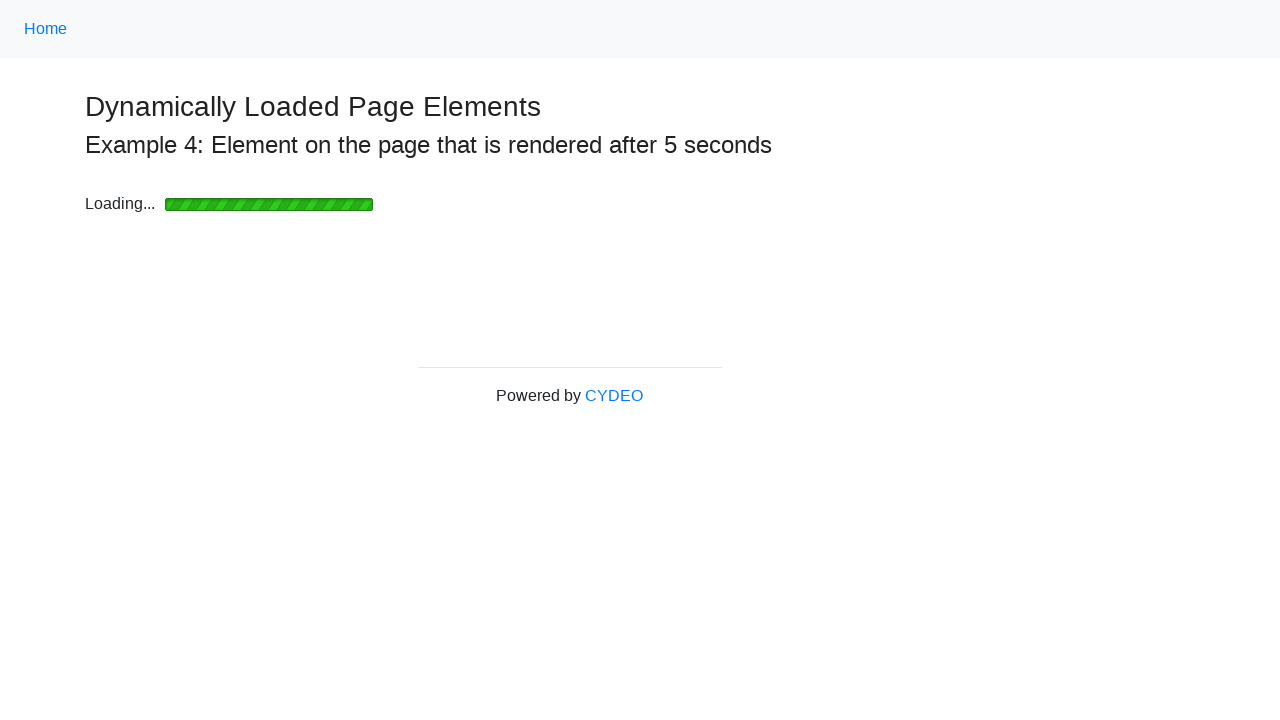

Waited for dynamically loaded finish text element to appear
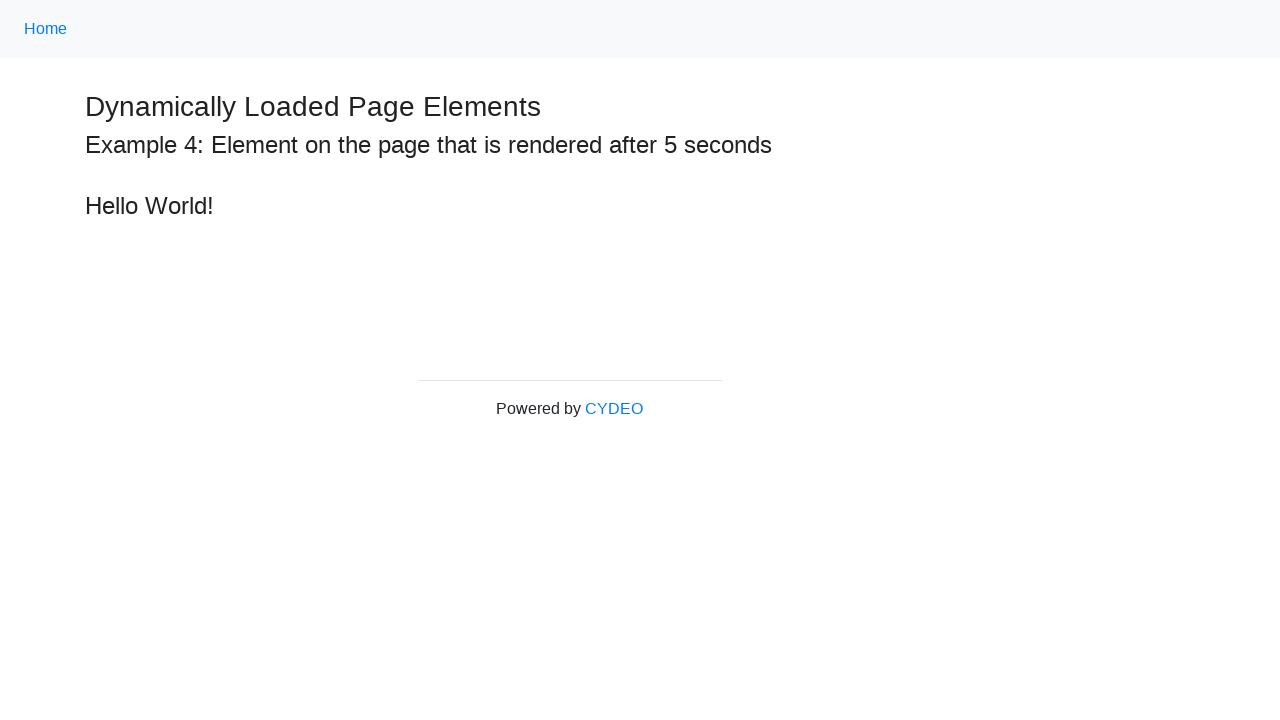

Located the finish text element
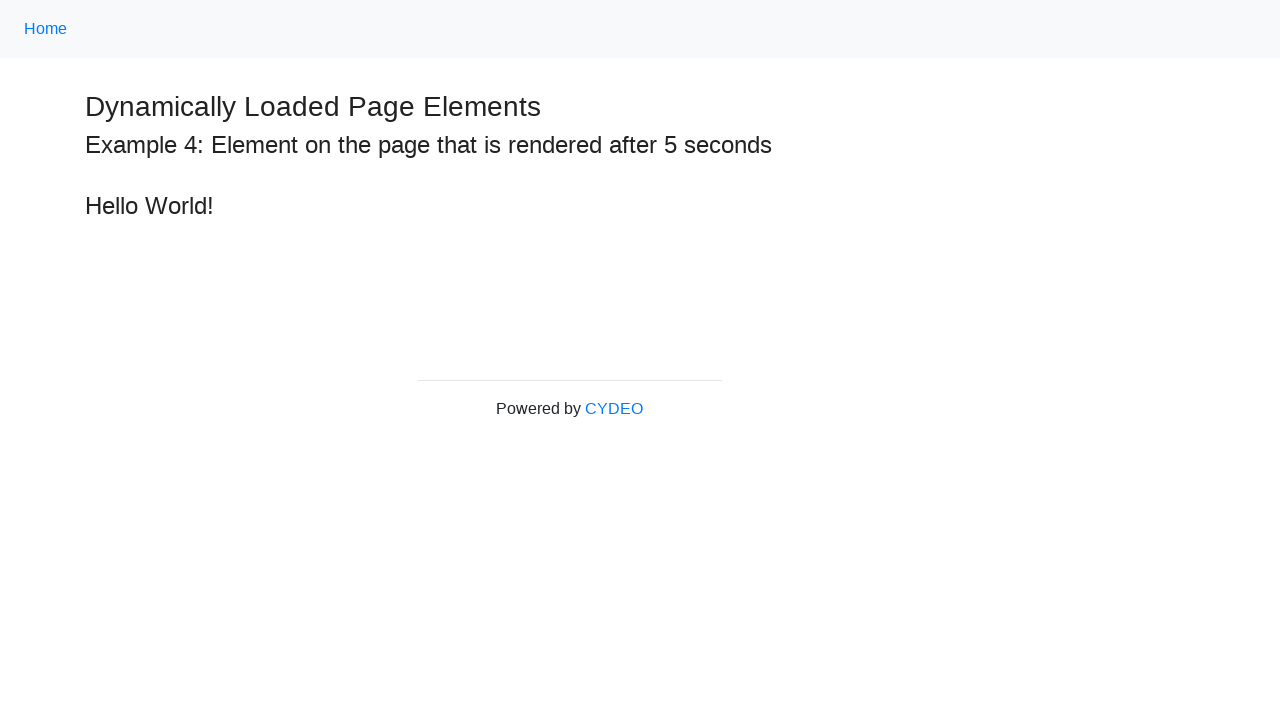

Verified finish text element is visible
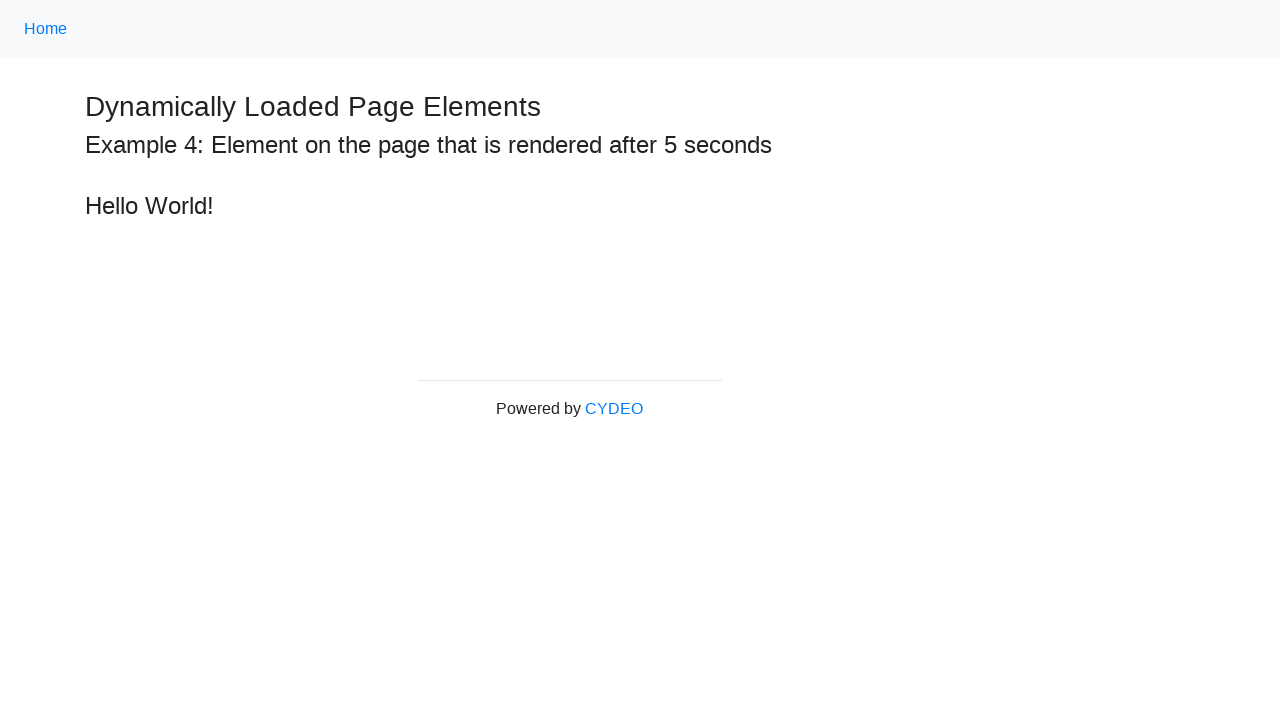

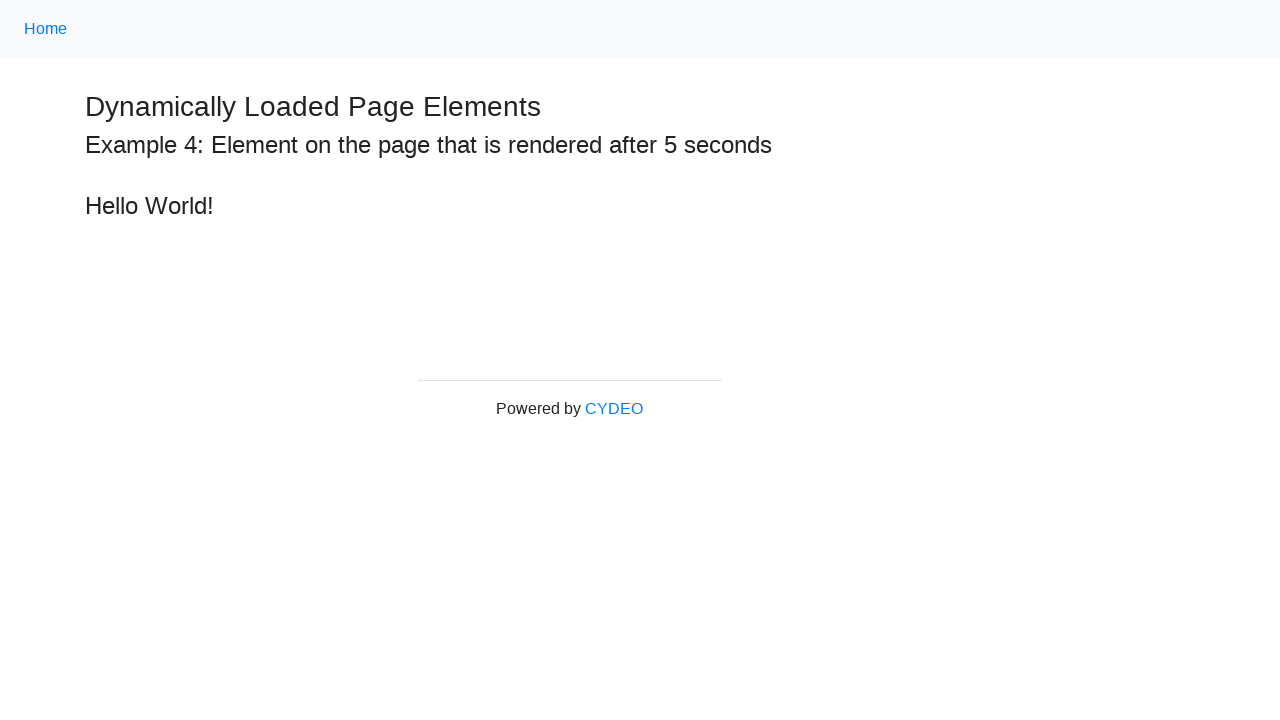